Navigates to SeleniumBase demo page and verifies the text input element exists and is accessible

Starting URL: https://seleniumbase.io/demo_page

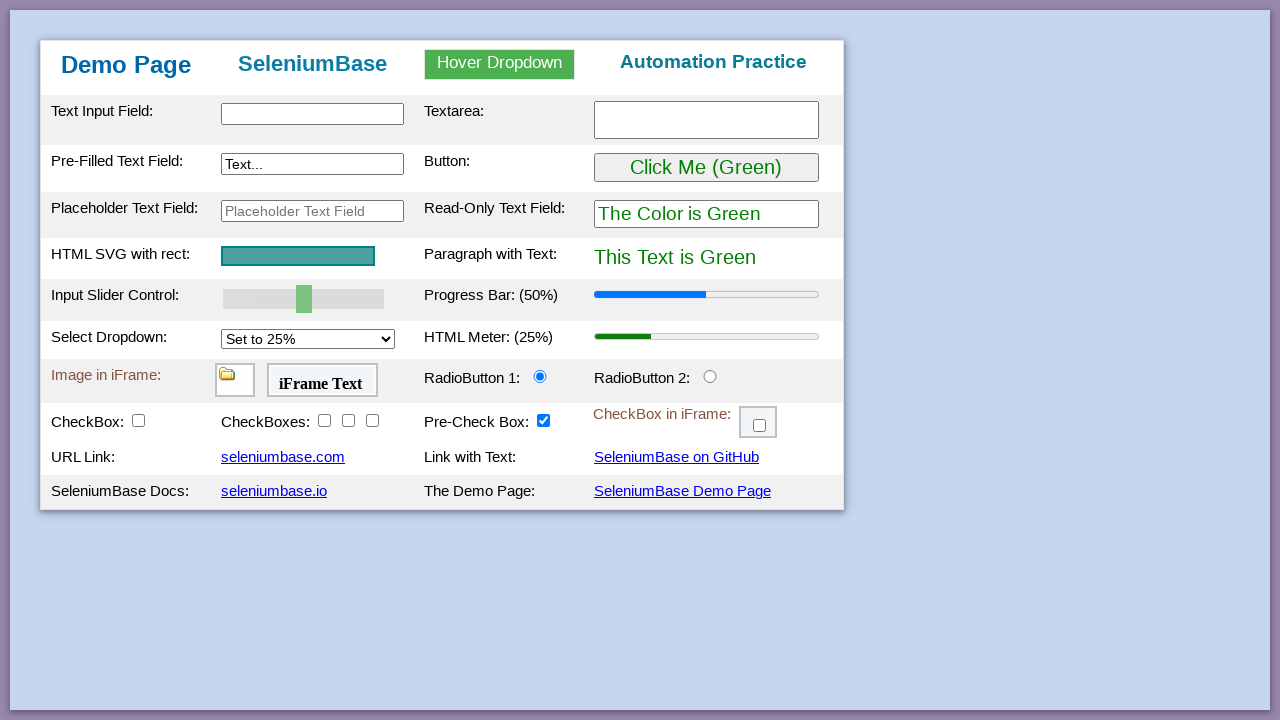

Navigated to SeleniumBase demo page
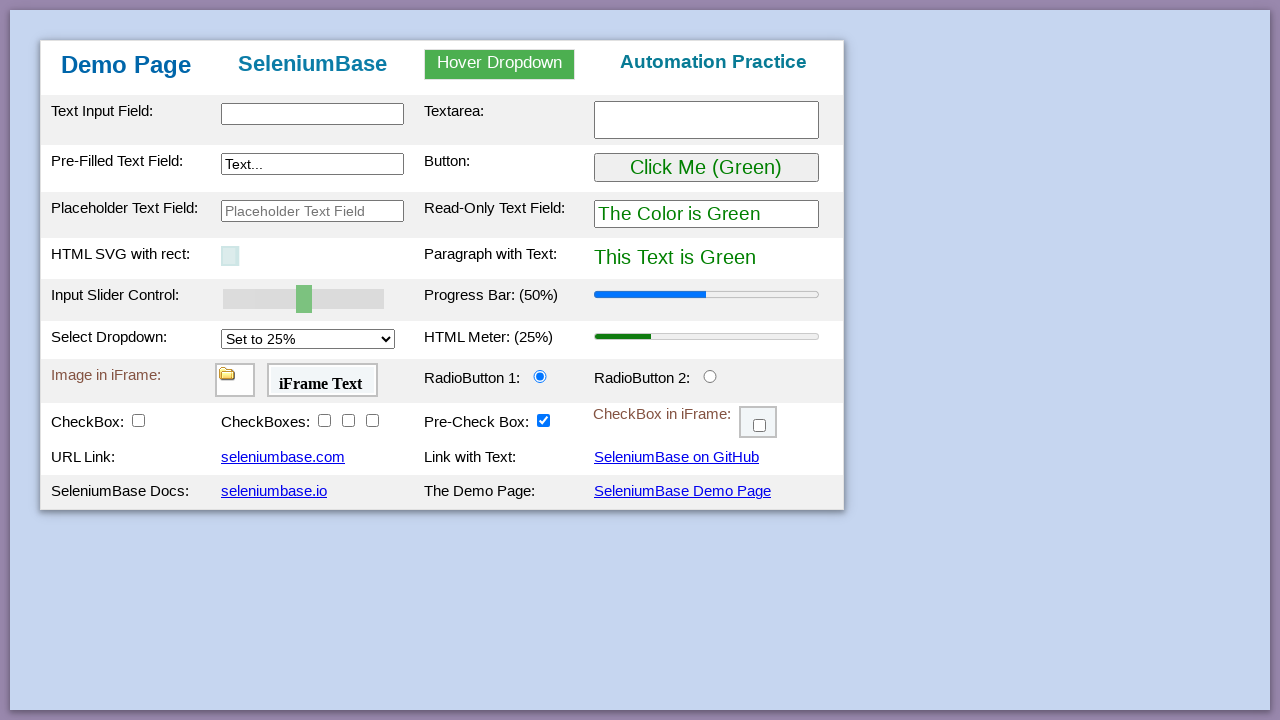

Located text input element with ID 'myTextInput2'
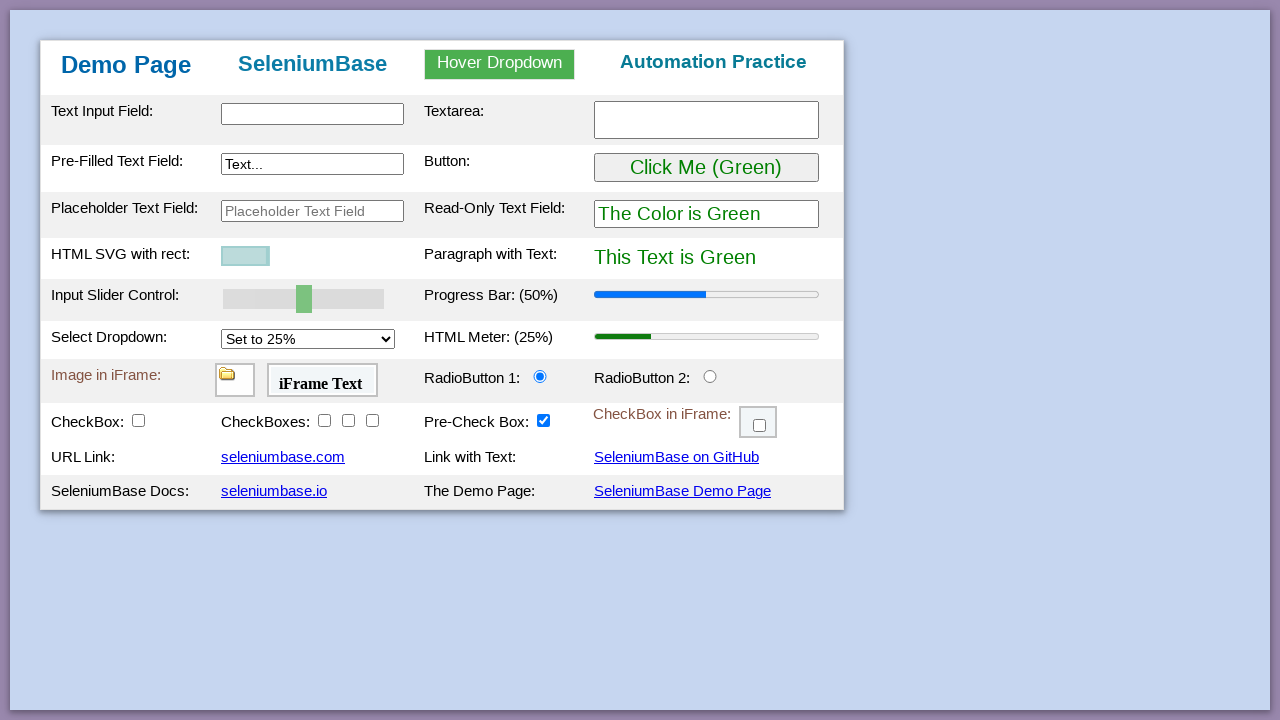

Text input element became visible
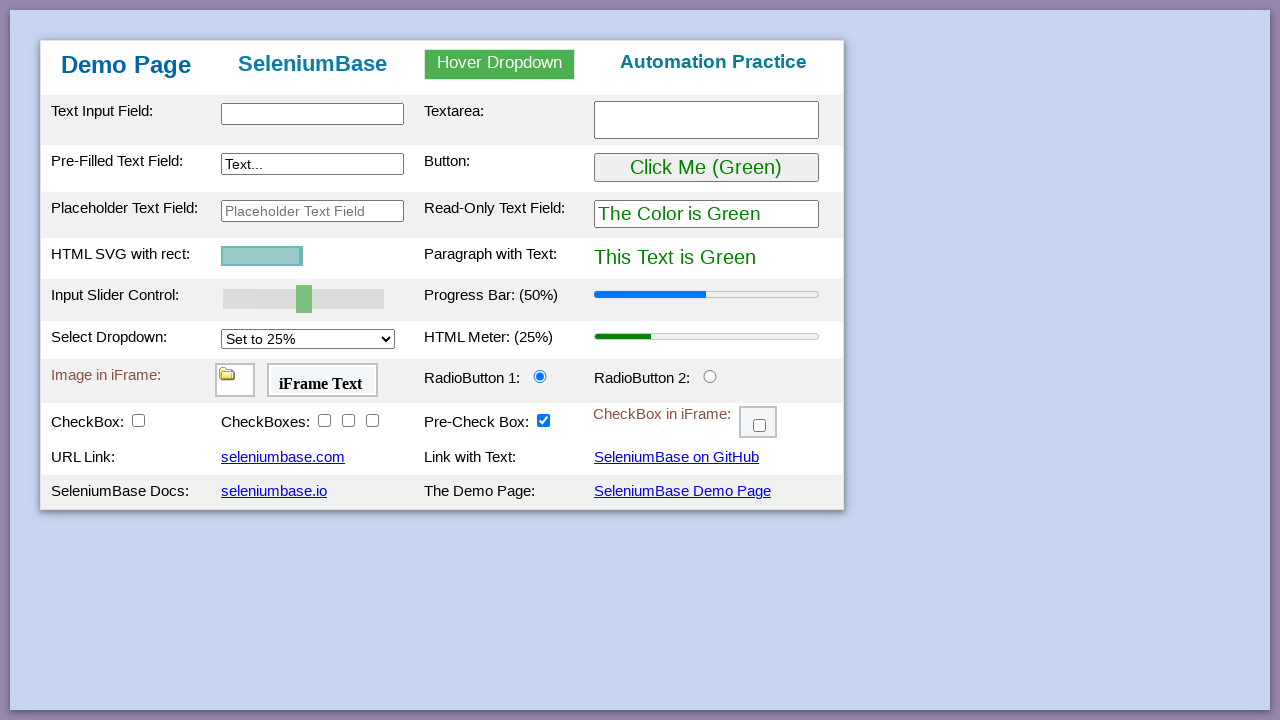

Verified text input element ID attribute is 'myTextInput2'
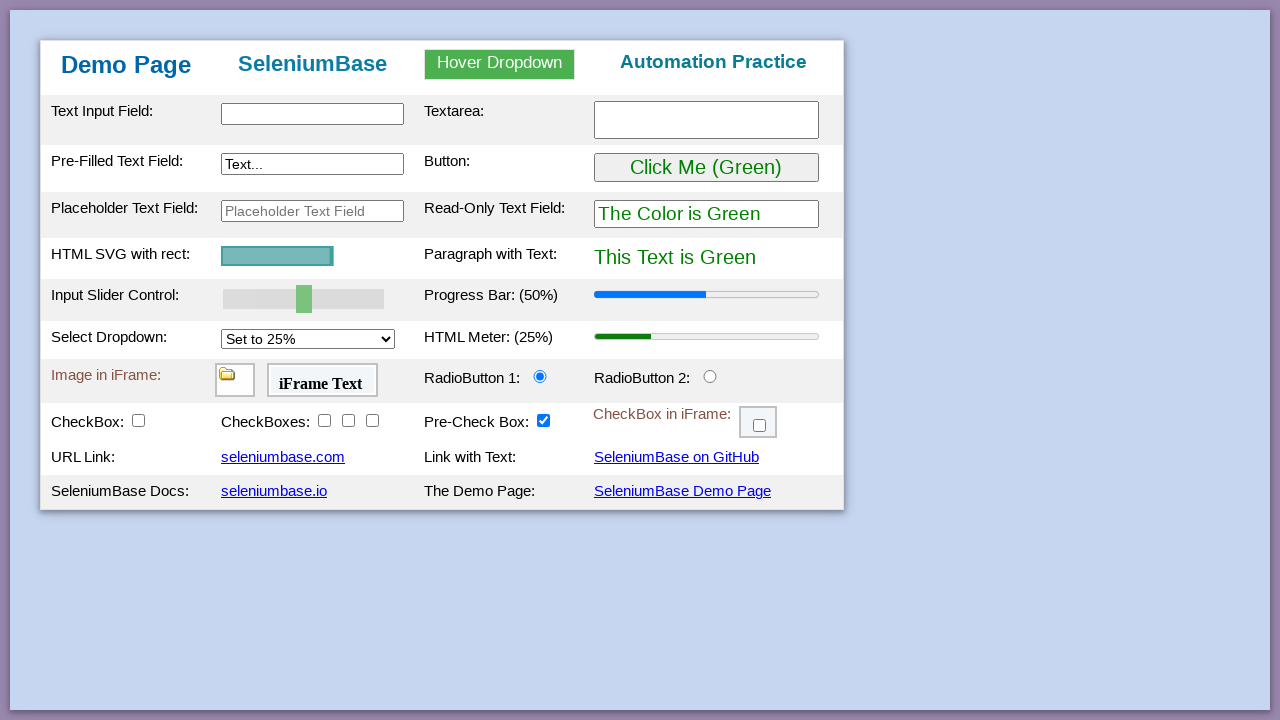

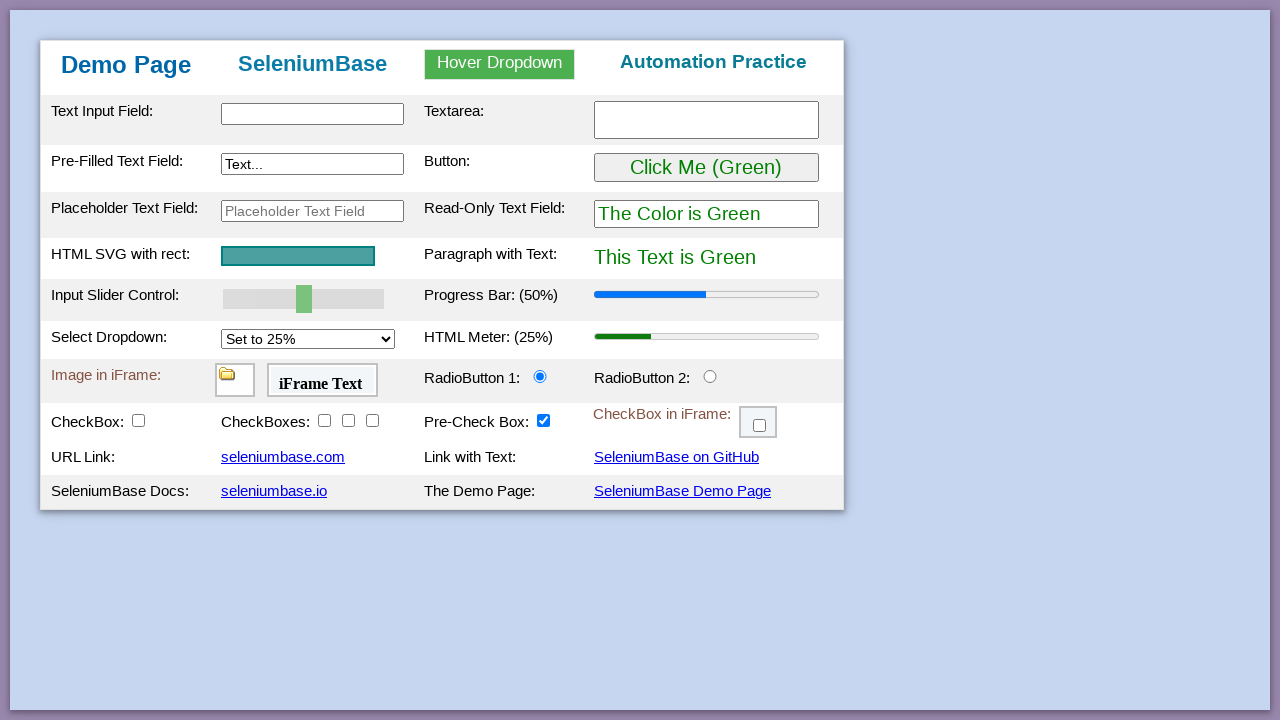